Tests creating a new todo item and verifies it appears at the bottom of the todo list

Starting URL: https://todomvc.com/examples/react/dist/

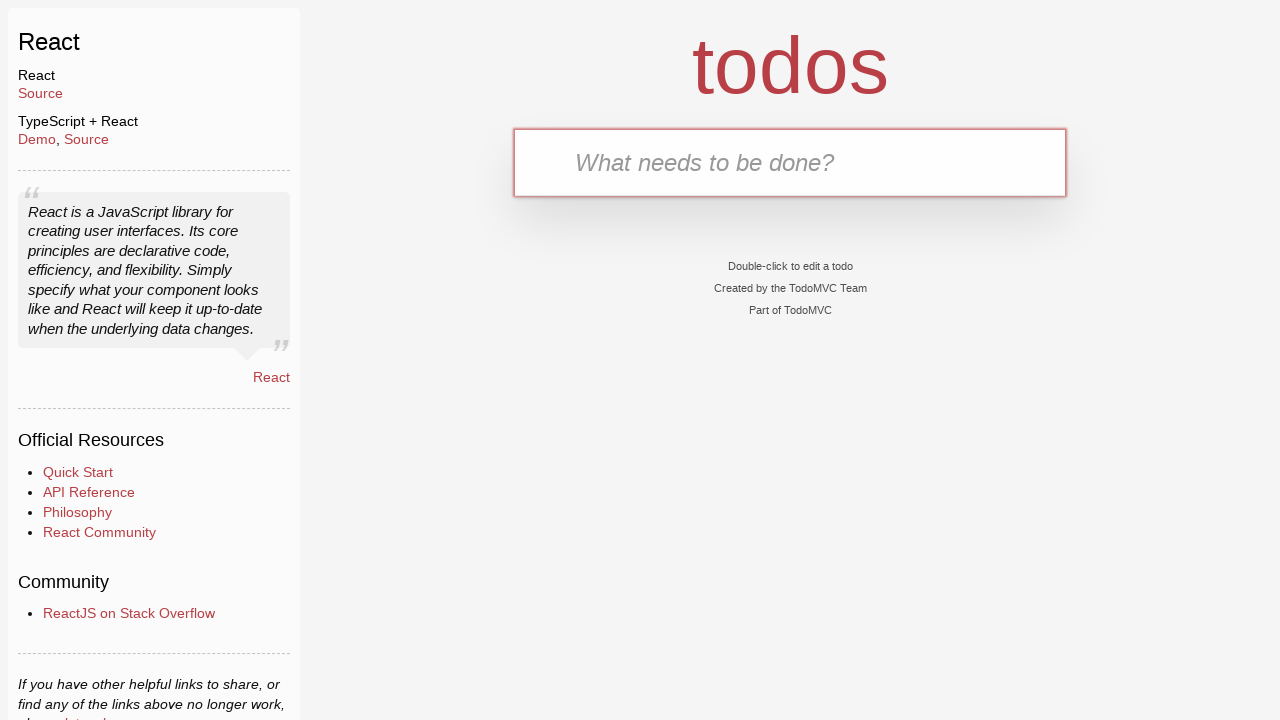

Filled new todo input field with 'Buy groceries' on .new-todo
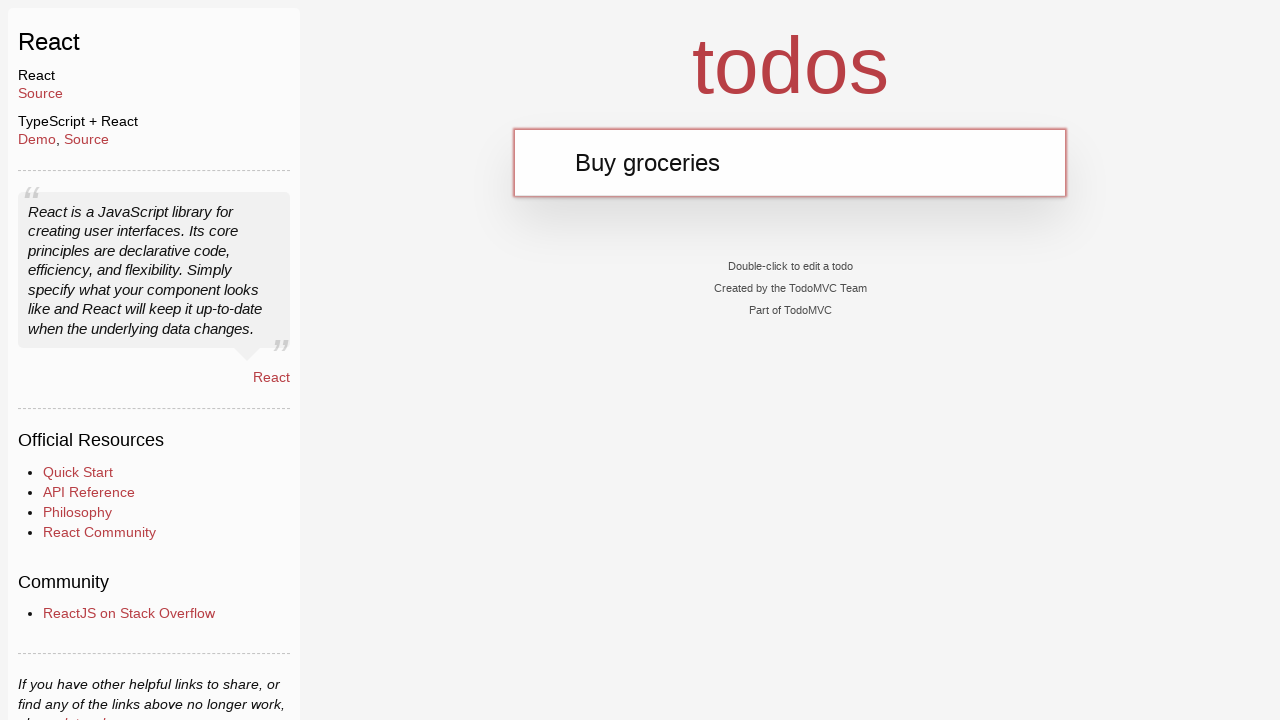

Pressed Enter to create the new todo item on .new-todo
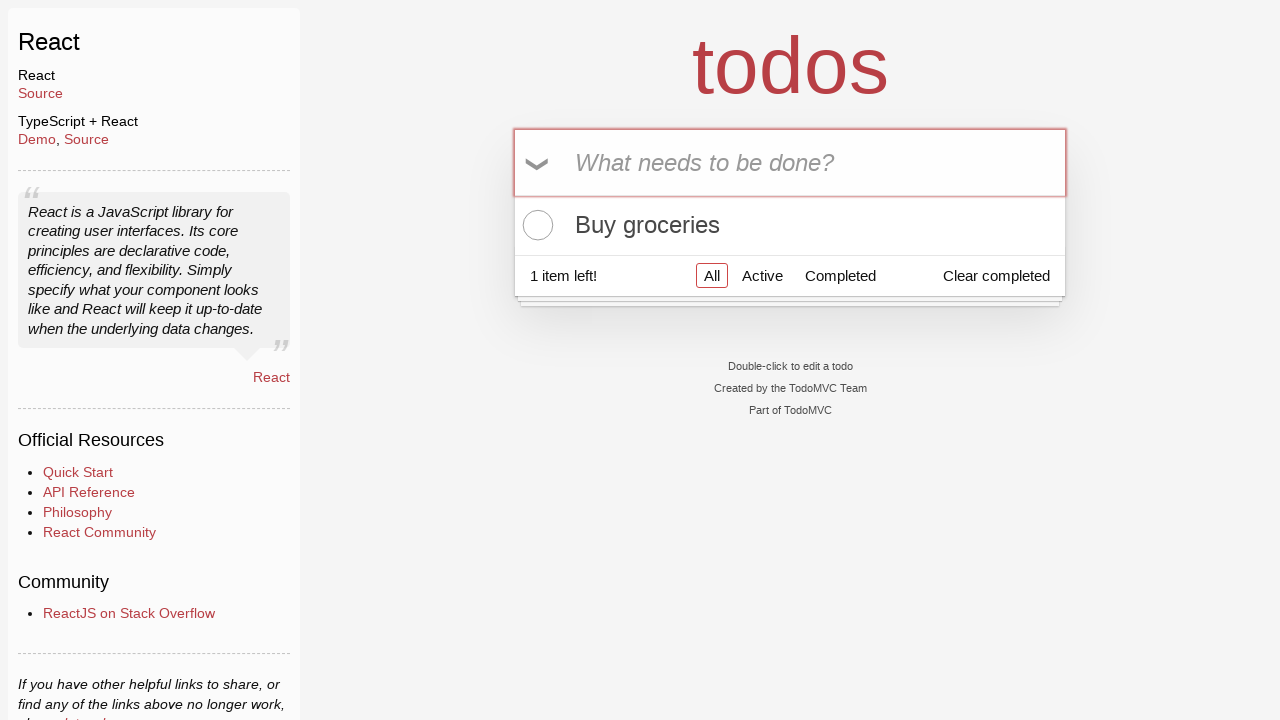

Todo list appeared with items
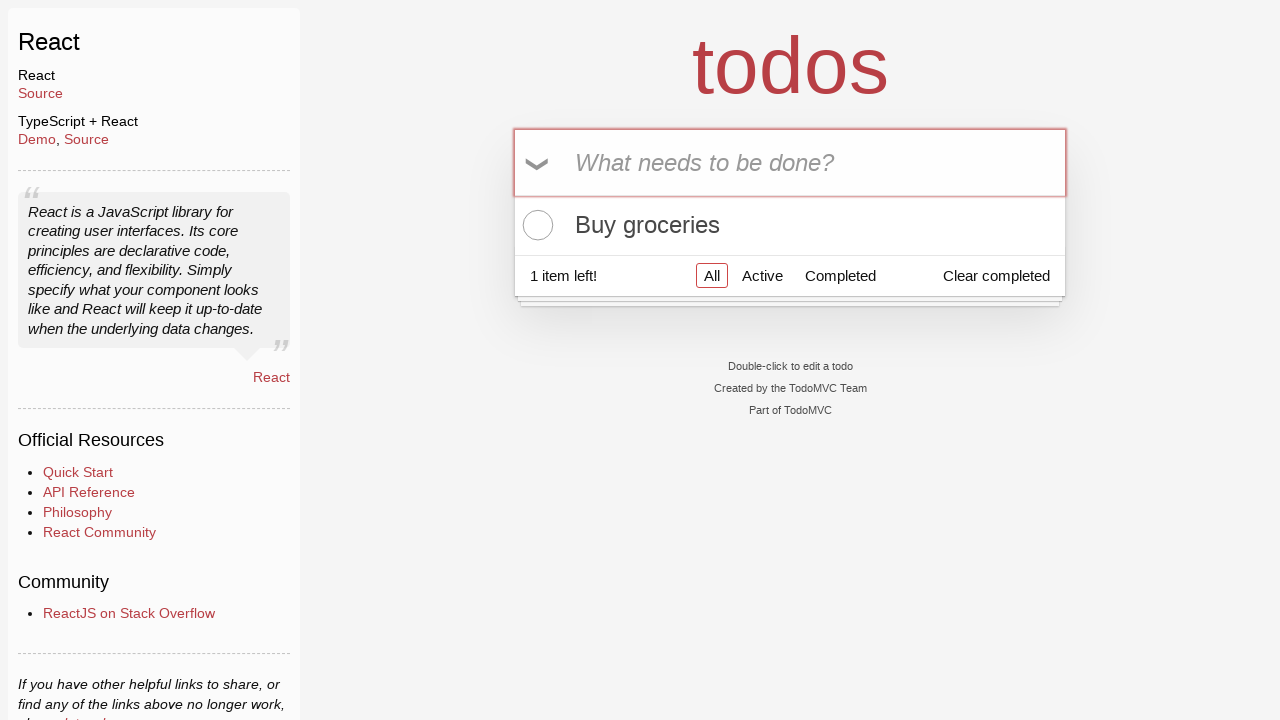

Located the last todo item in the list
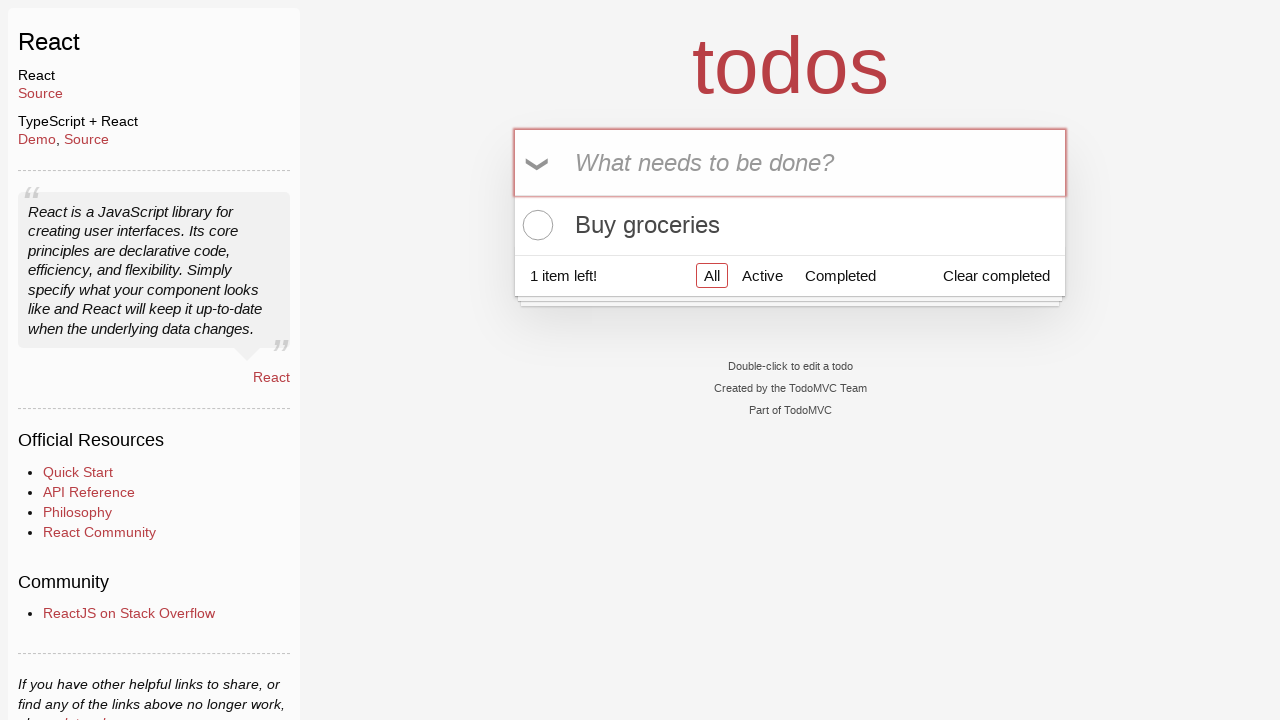

Verified the last todo item is 'Buy groceries'
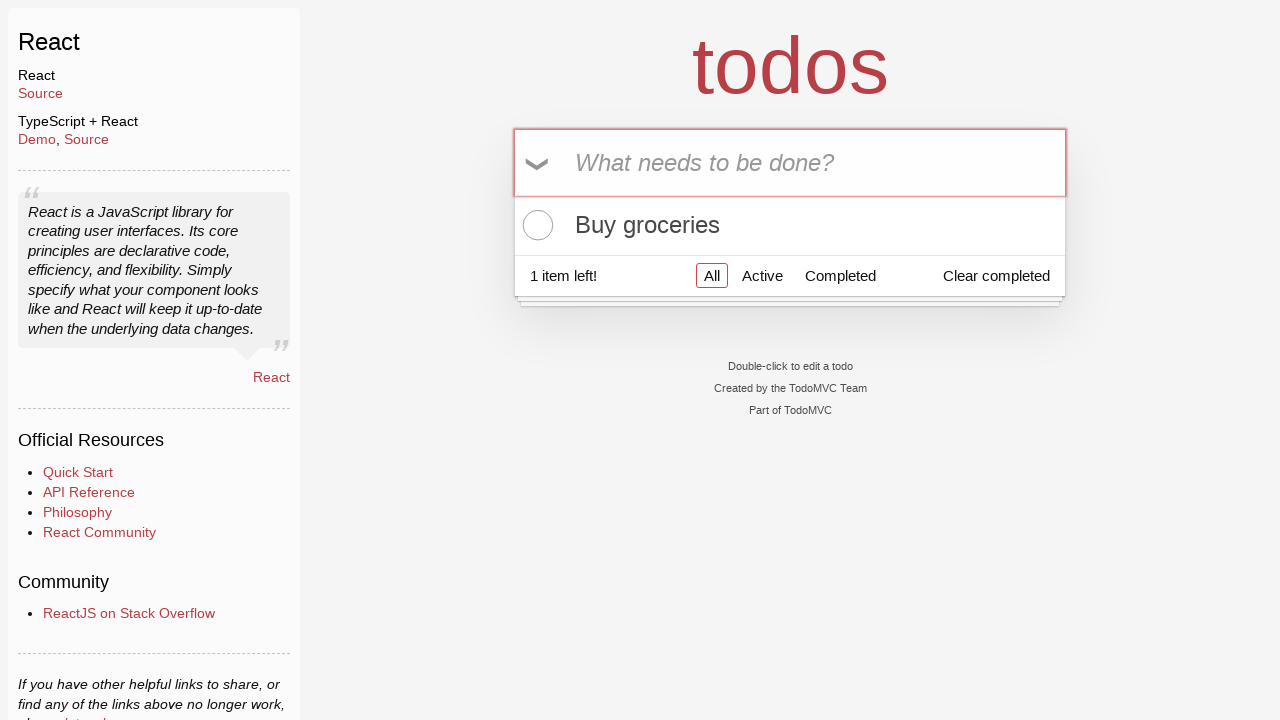

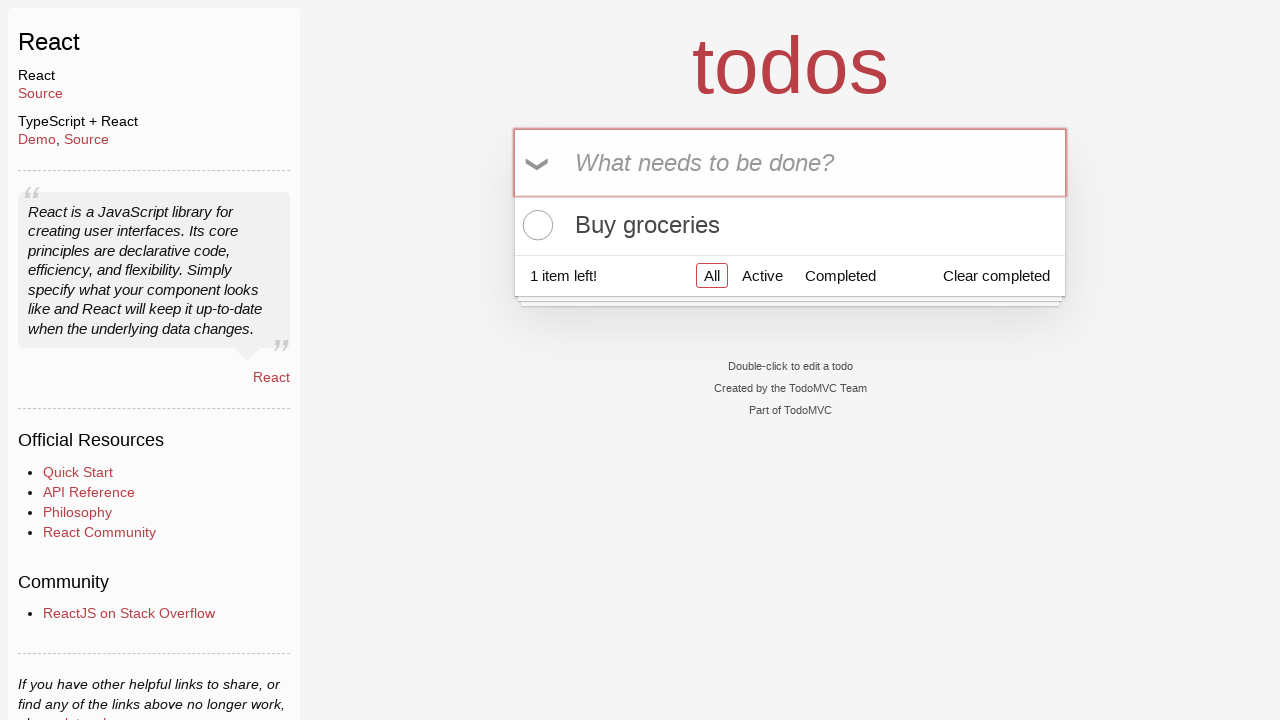